Tests the sports hobby checkbox on the DemoQA automation practice form by clicking on it and verifying it becomes selected.

Starting URL: https://demoqa.com/automation-practice-form

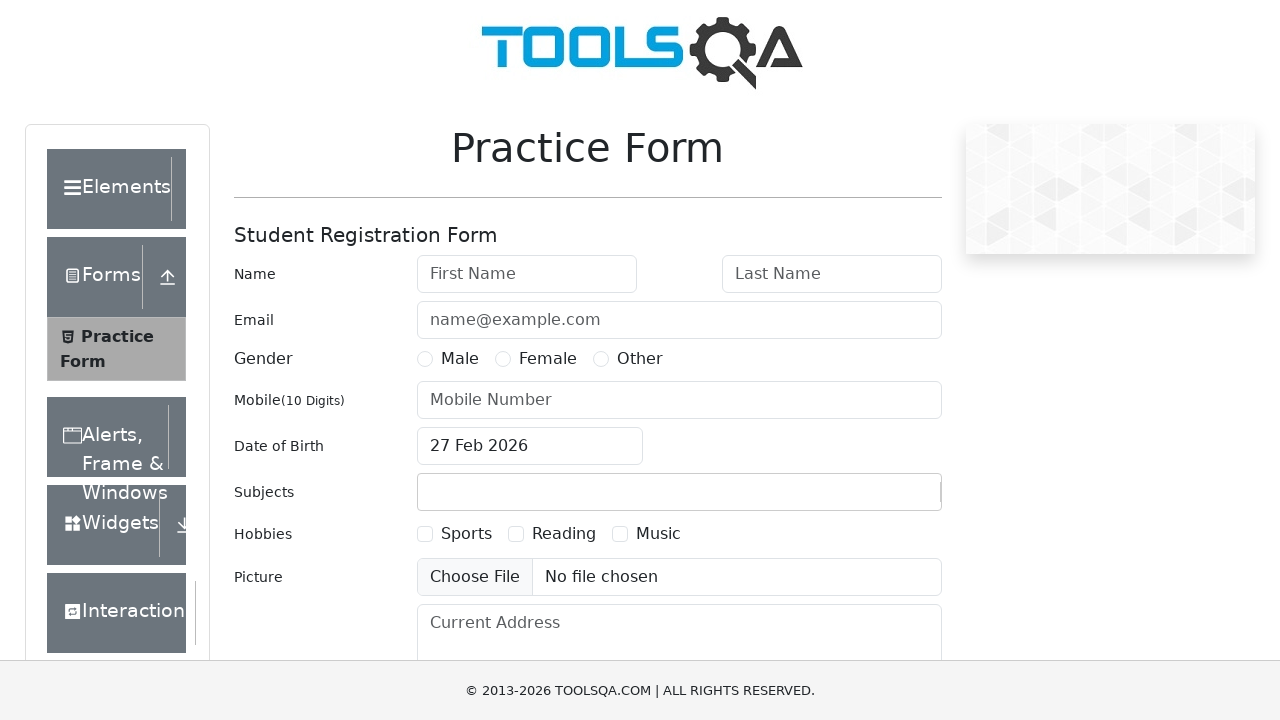

Waited for sports hobby checkbox to be present
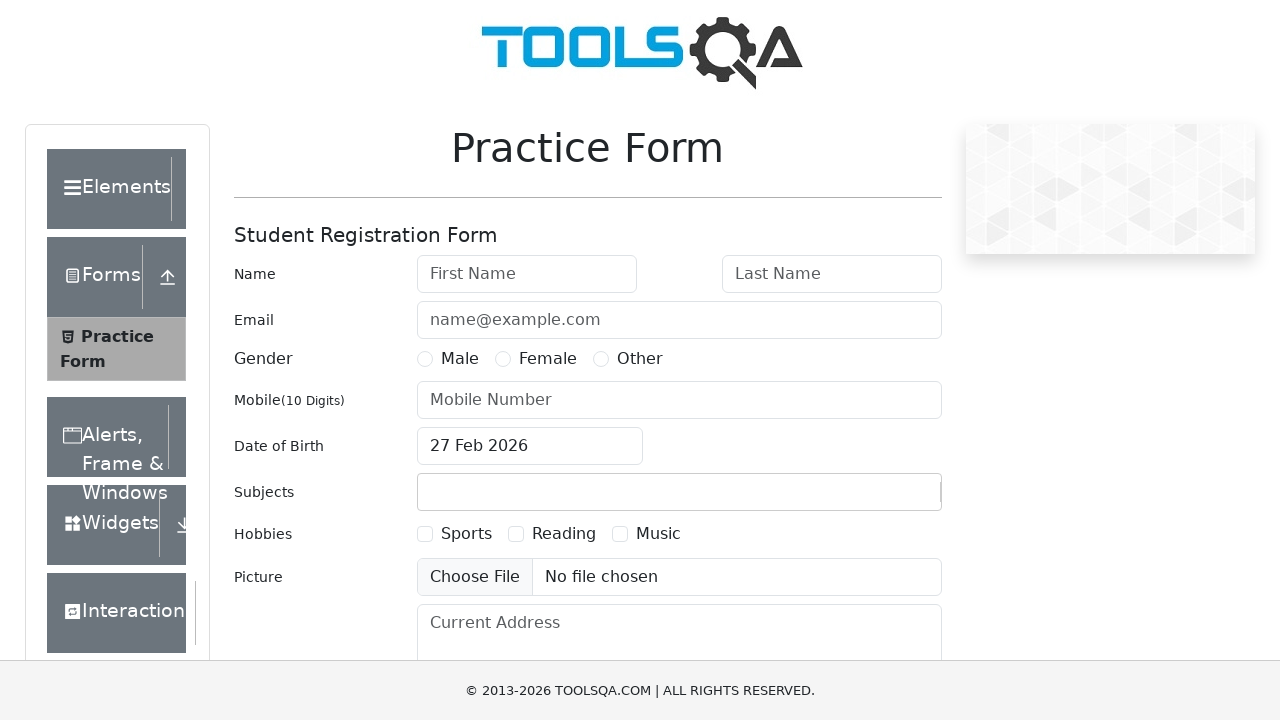

Located the sports hobby checkbox element
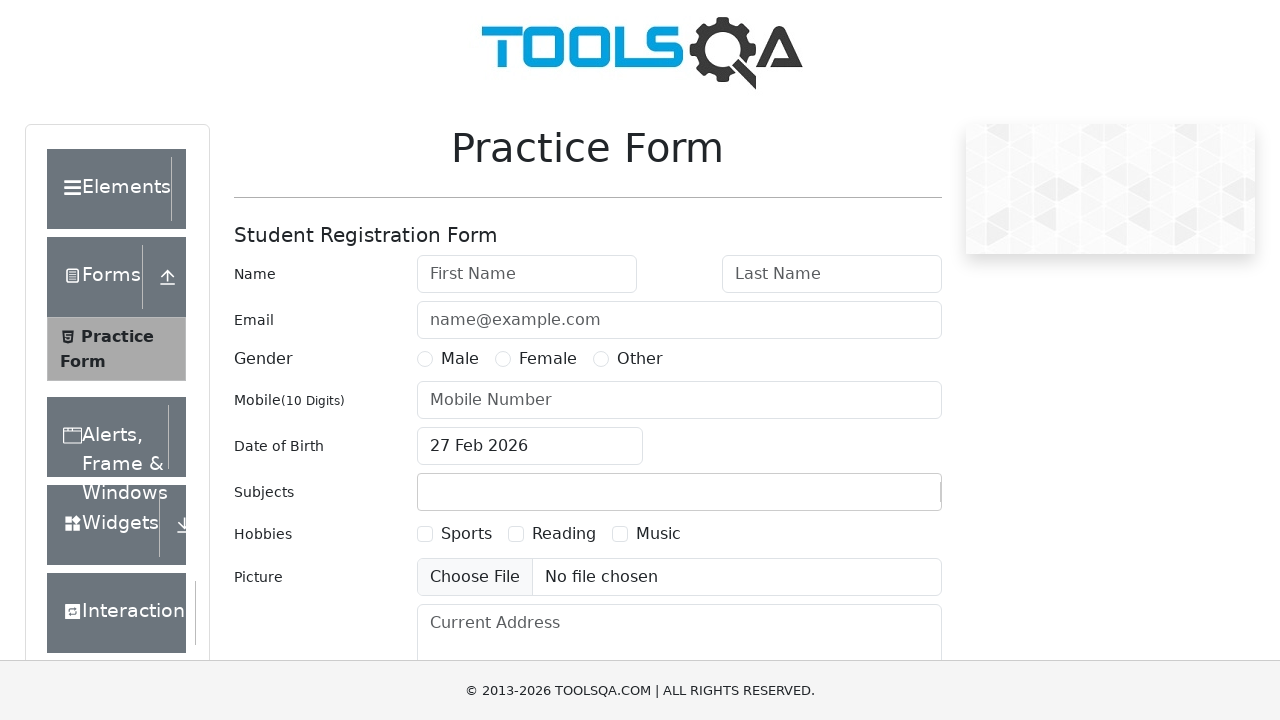

Clicked on the sports hobby checkbox label at (466, 534) on label[for='hobbies-checkbox-1']
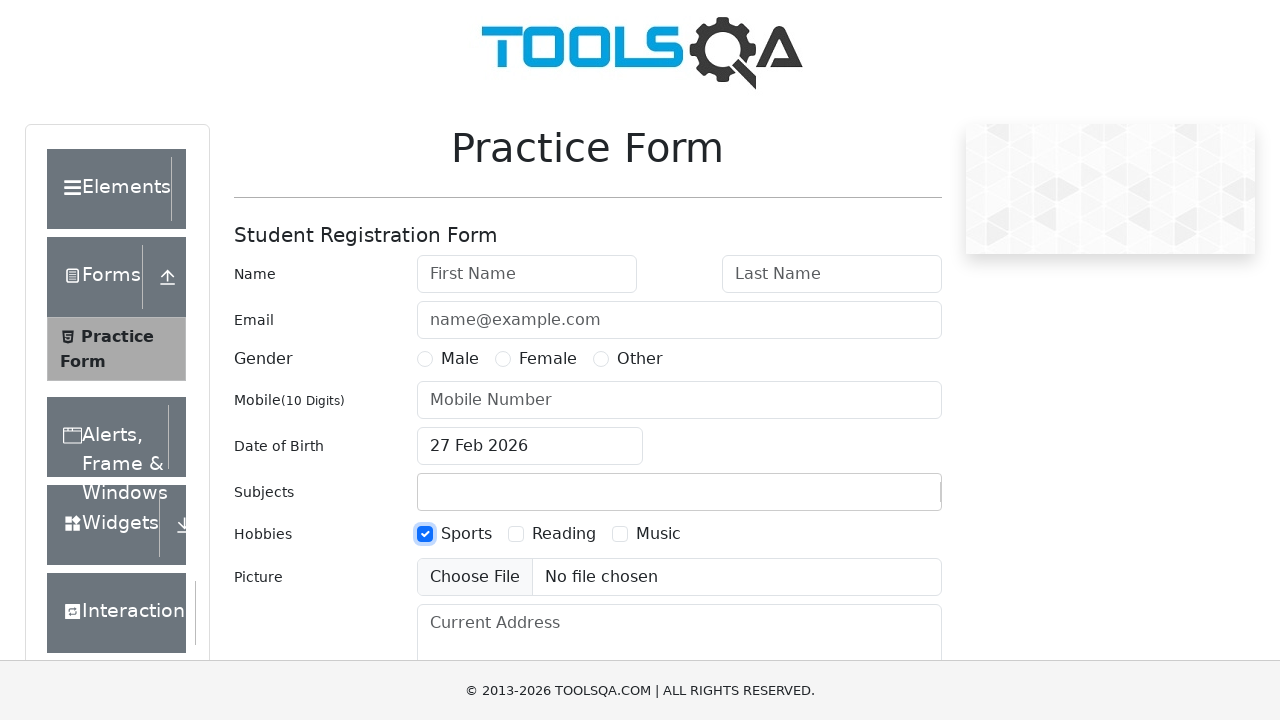

Verified that the sports hobby checkbox is now selected
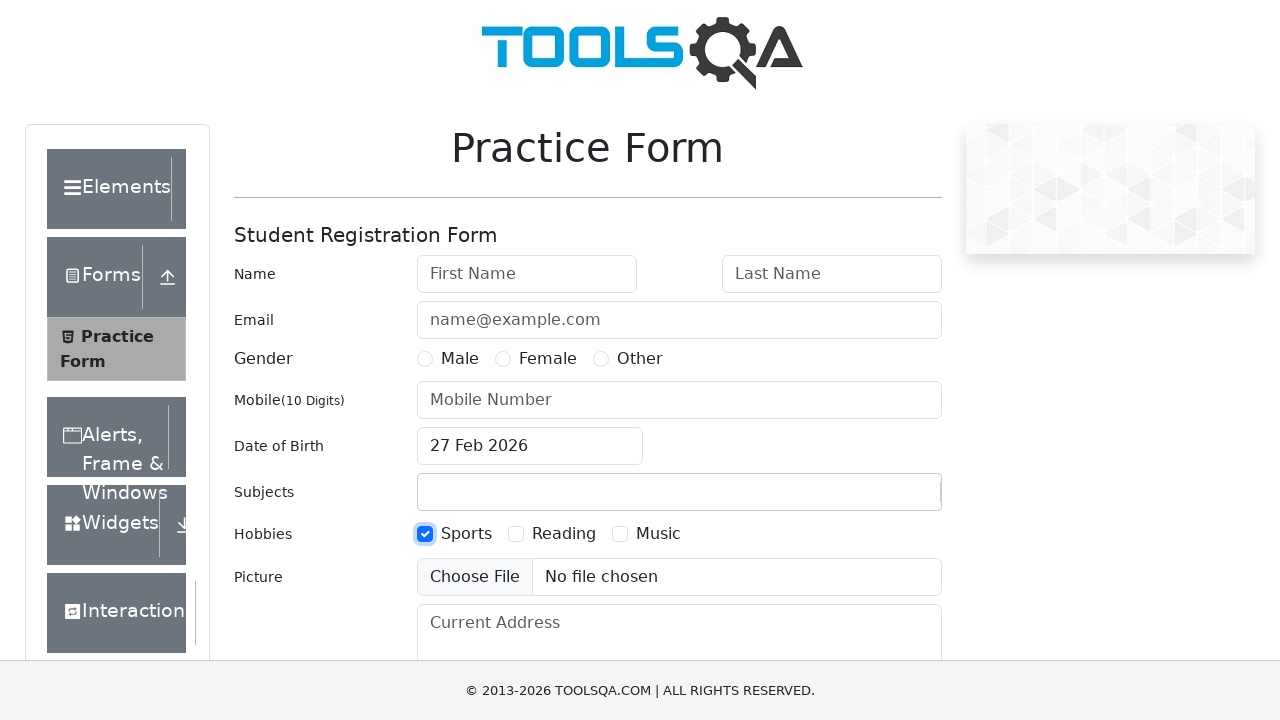

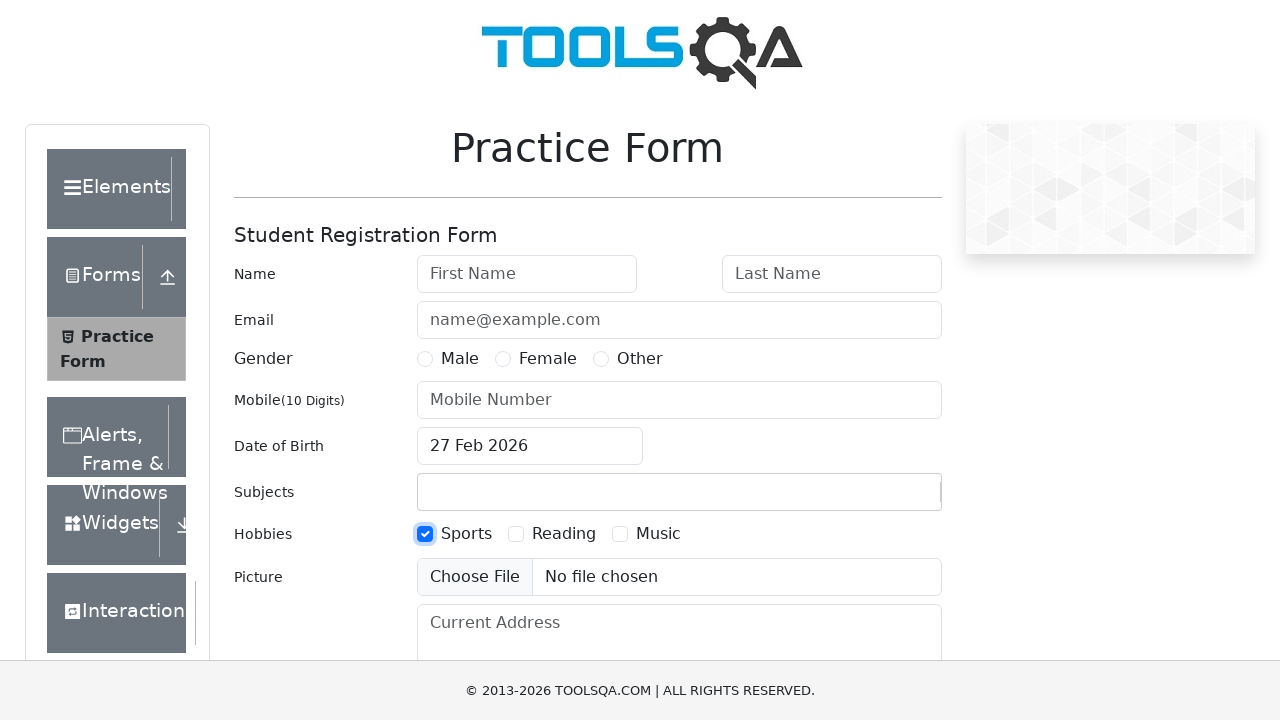